Tests the Blog navigation link by verifying it exists and clicking on it to navigate to the blog page

Starting URL: https://ultimateqa.com

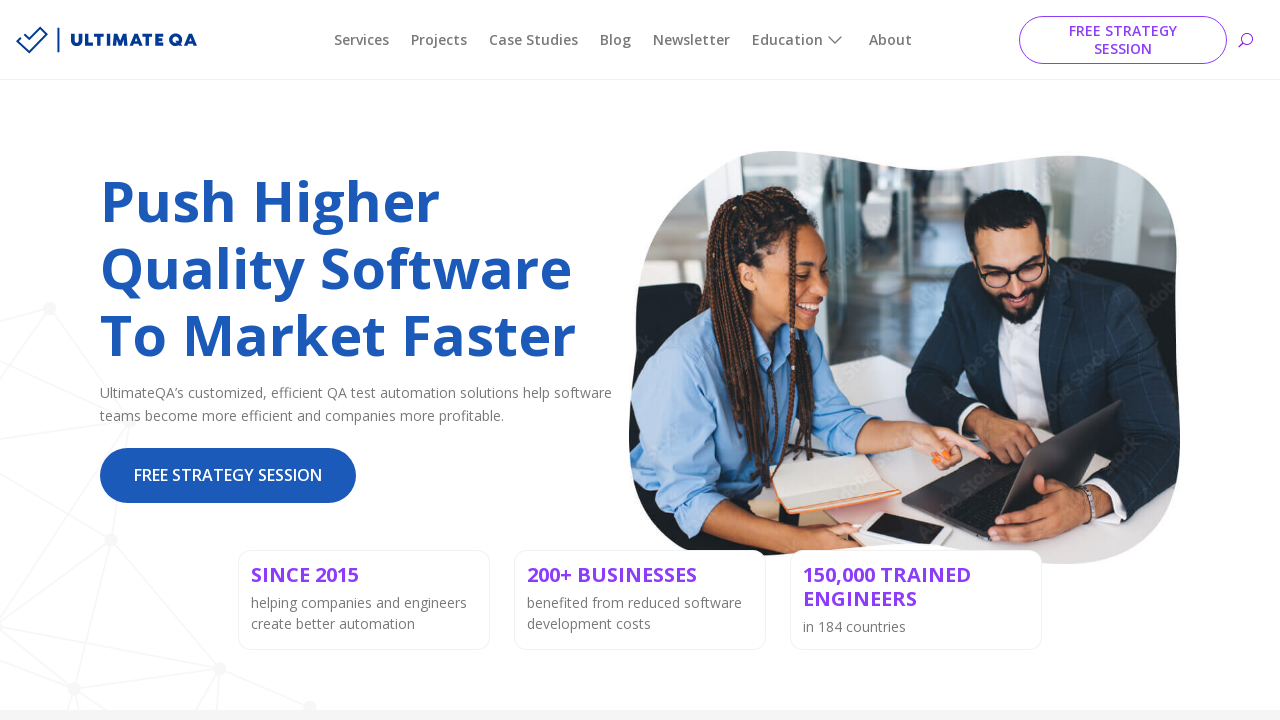

Waited for Blog navigation link to be present in the DOM
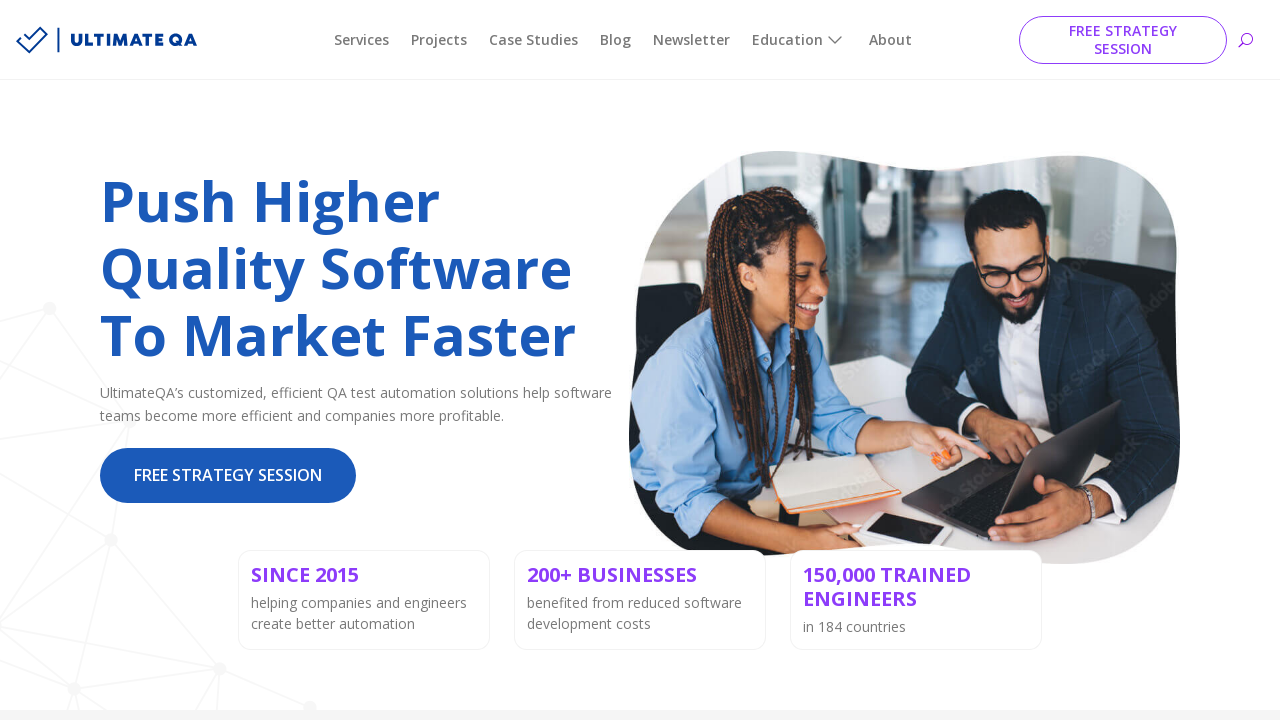

Clicked on Blog navigation link at (616, 40) on #menu-item-218226
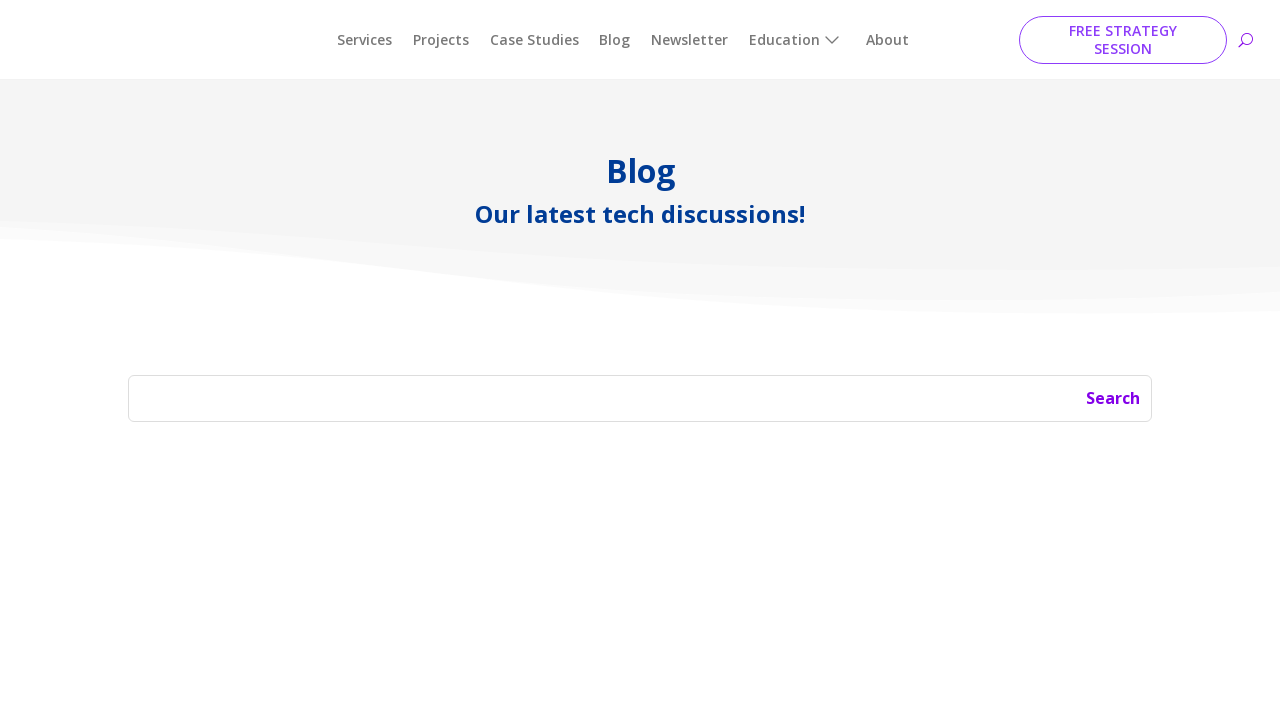

Waited for blog page to fully load
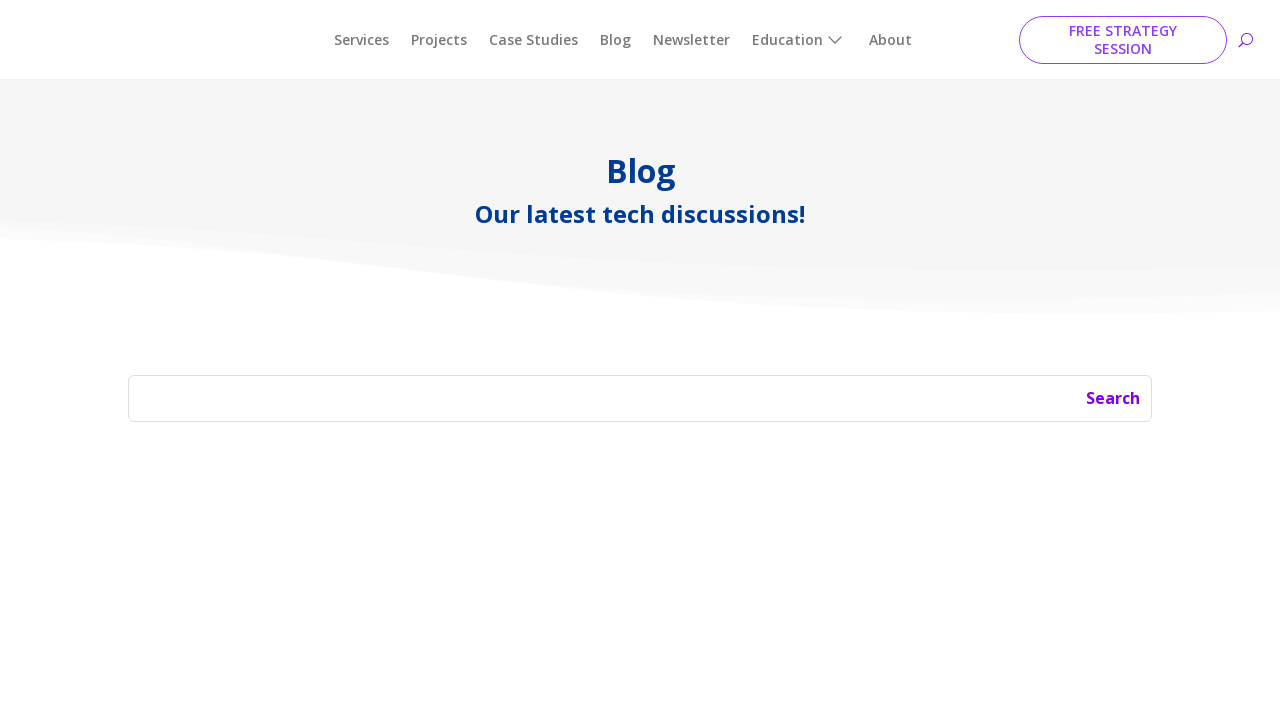

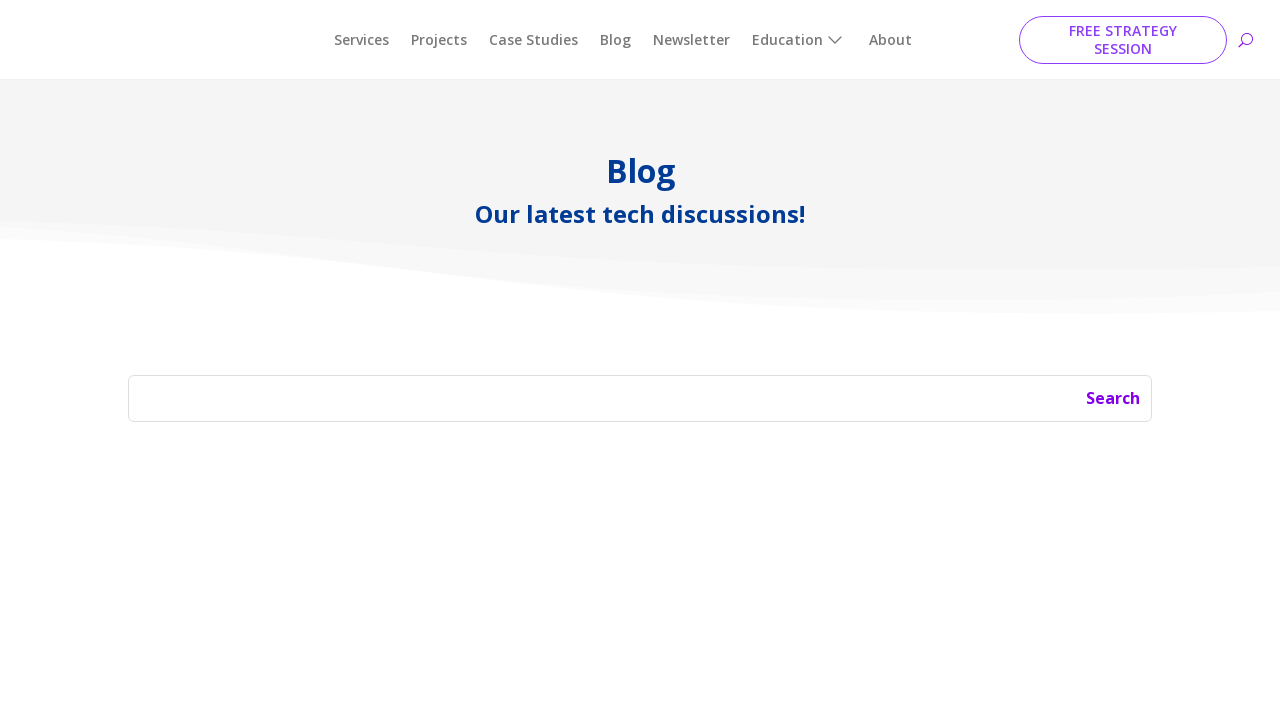